Tests registration form validation by entering a password with fewer than 6 characters and verifying password error messages appear

Starting URL: https://alada.vn/tai-khoan/dang-ky.html

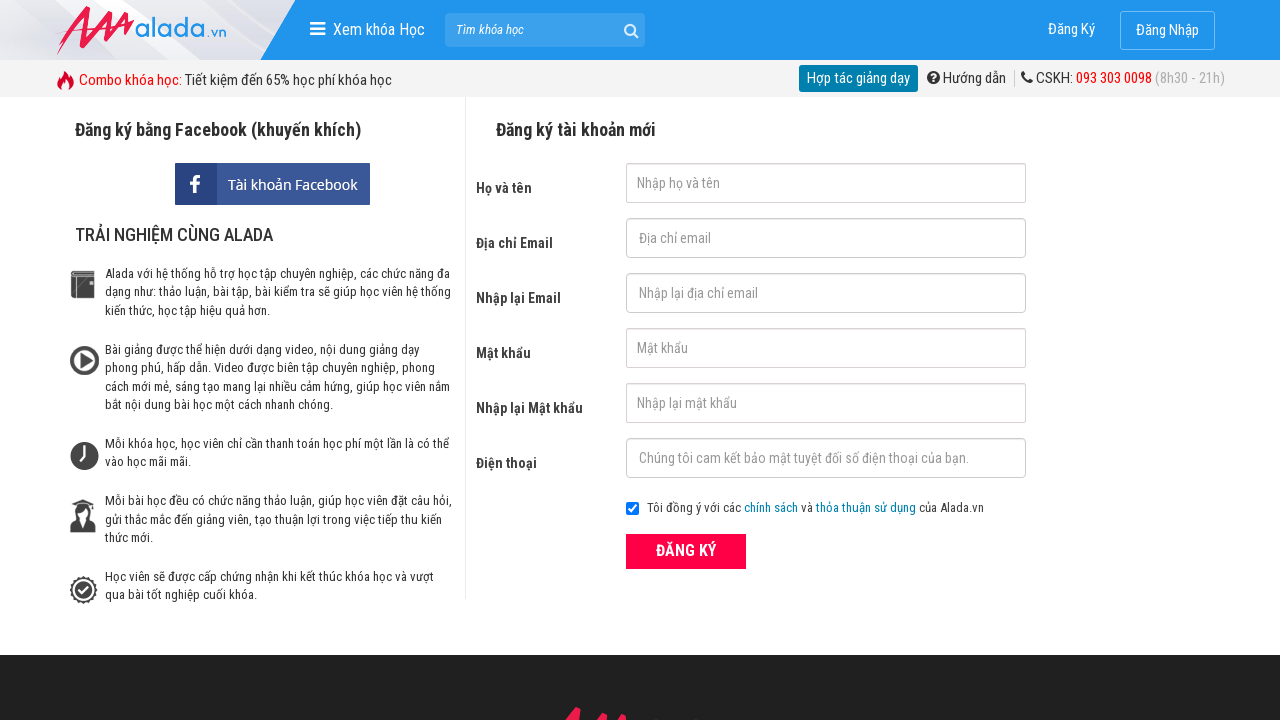

Cleared first name field on input#txtFirstname
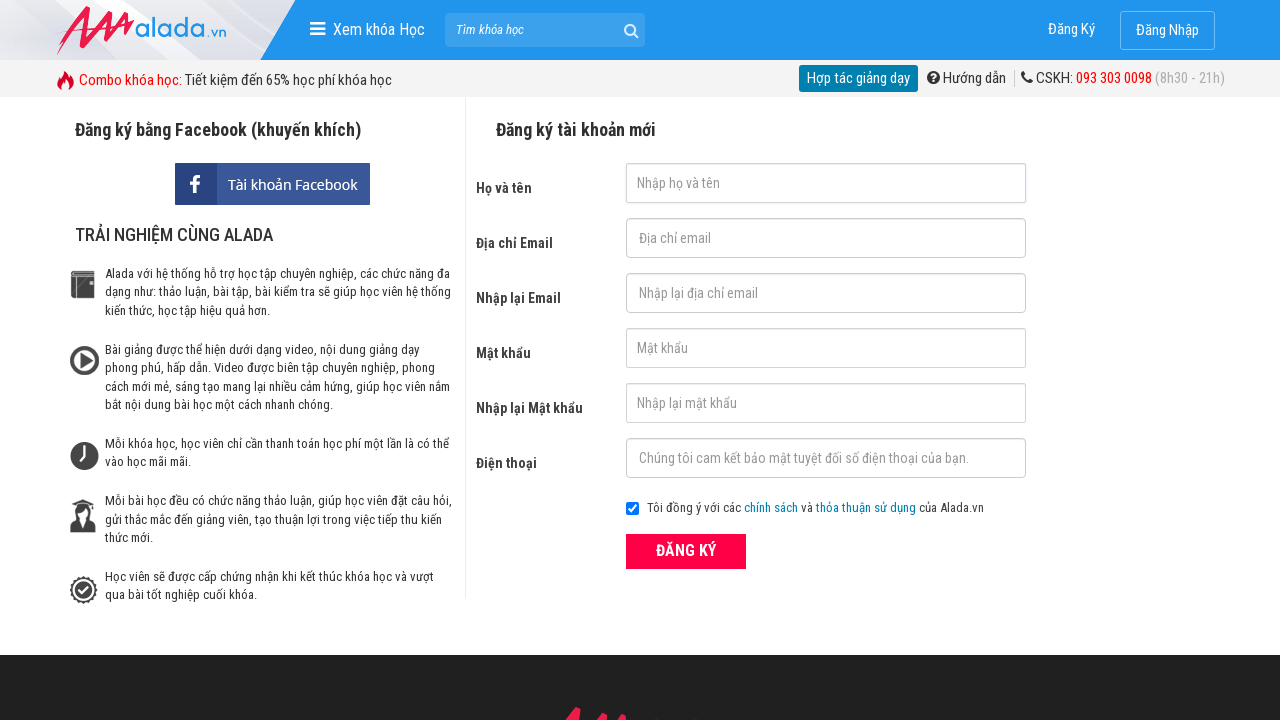

Cleared email field on input#txtEmail
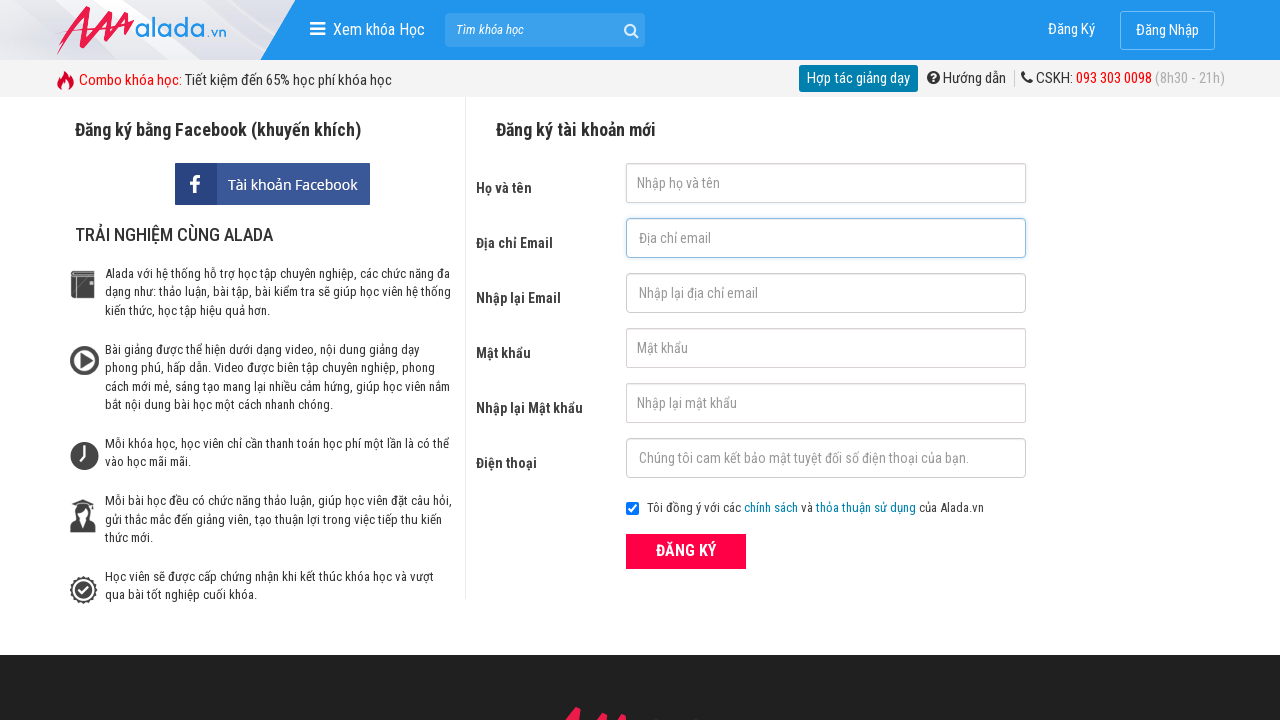

Cleared confirm email field on input#txtCEmail
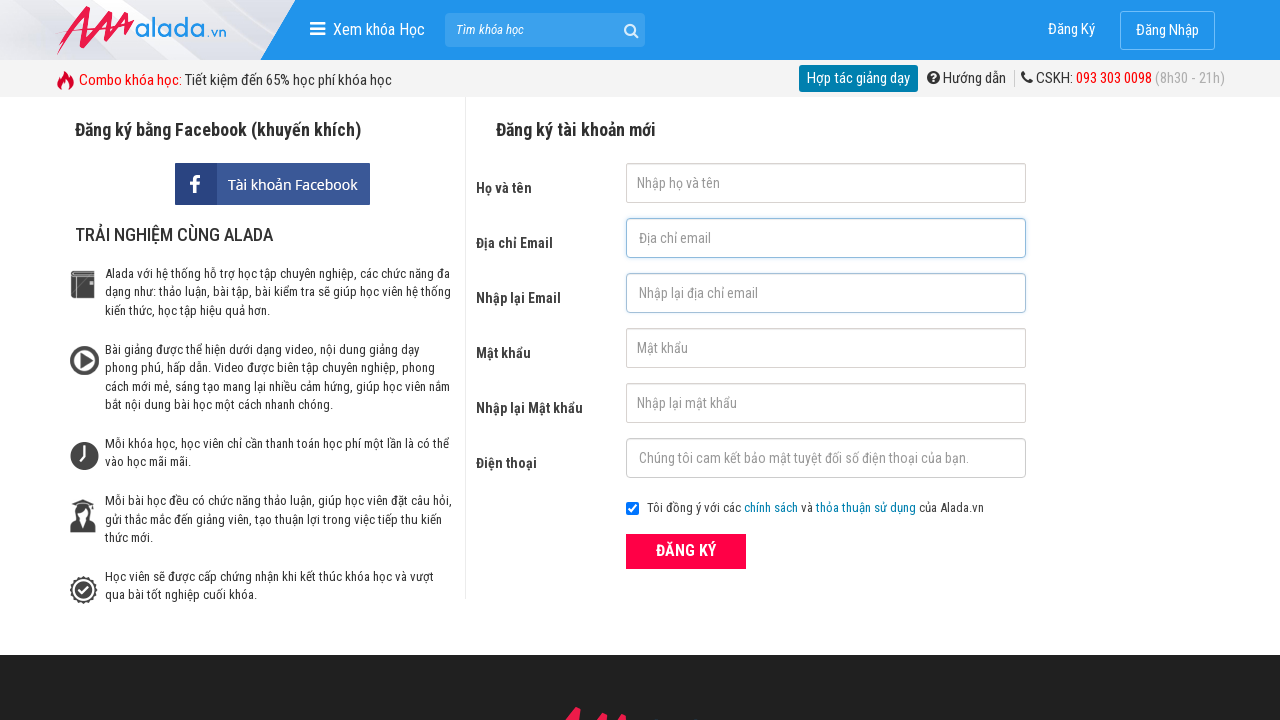

Cleared password field on input#txtPassword
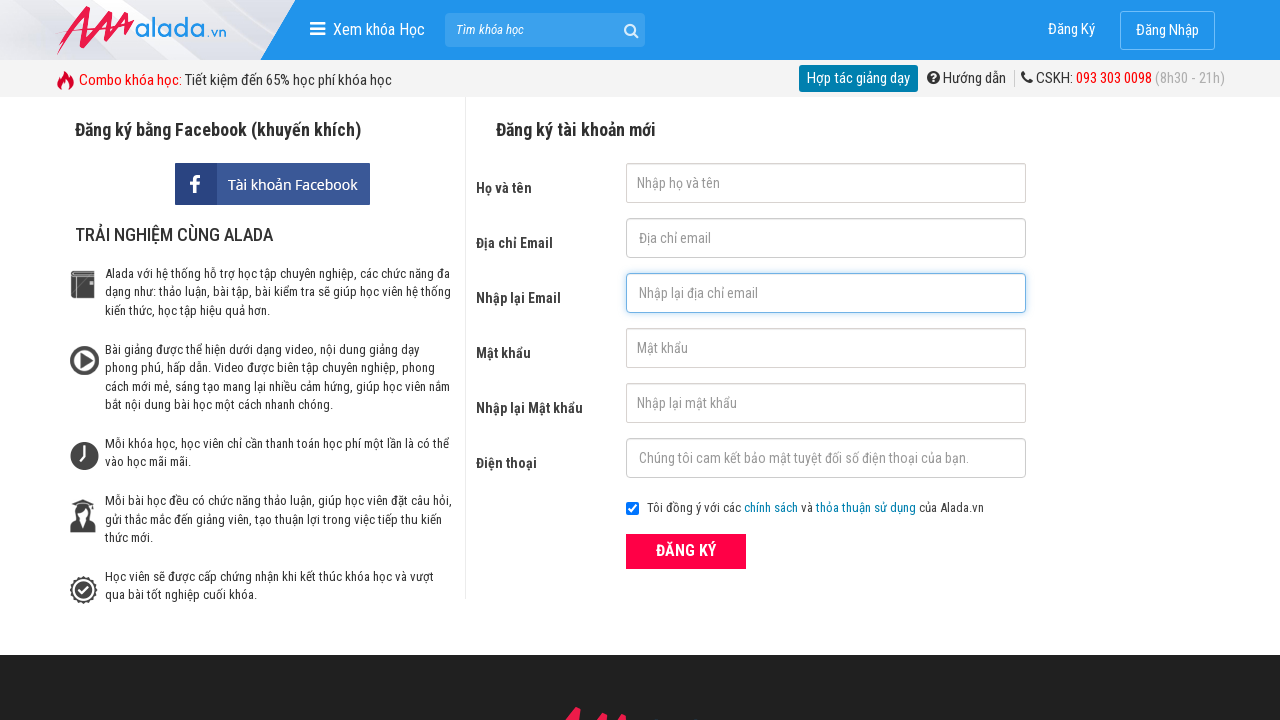

Cleared confirm password field on input#txtCPassword
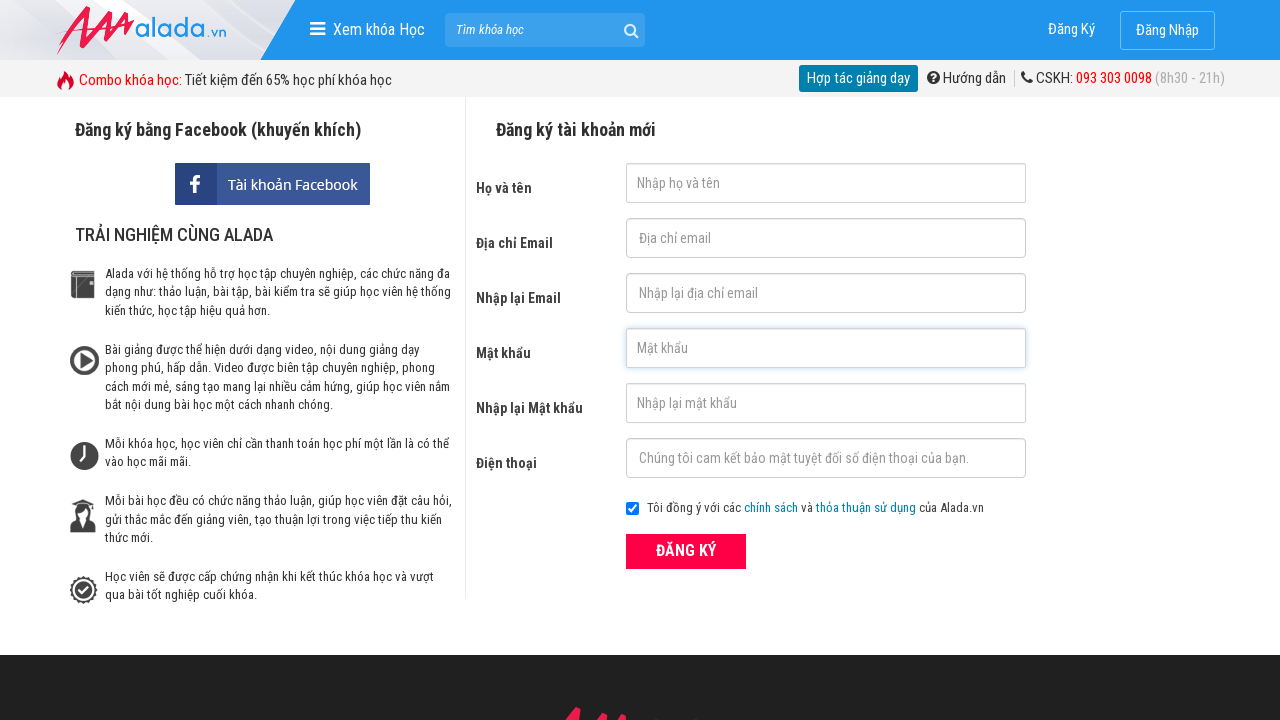

Cleared phone field on input#txtPhone
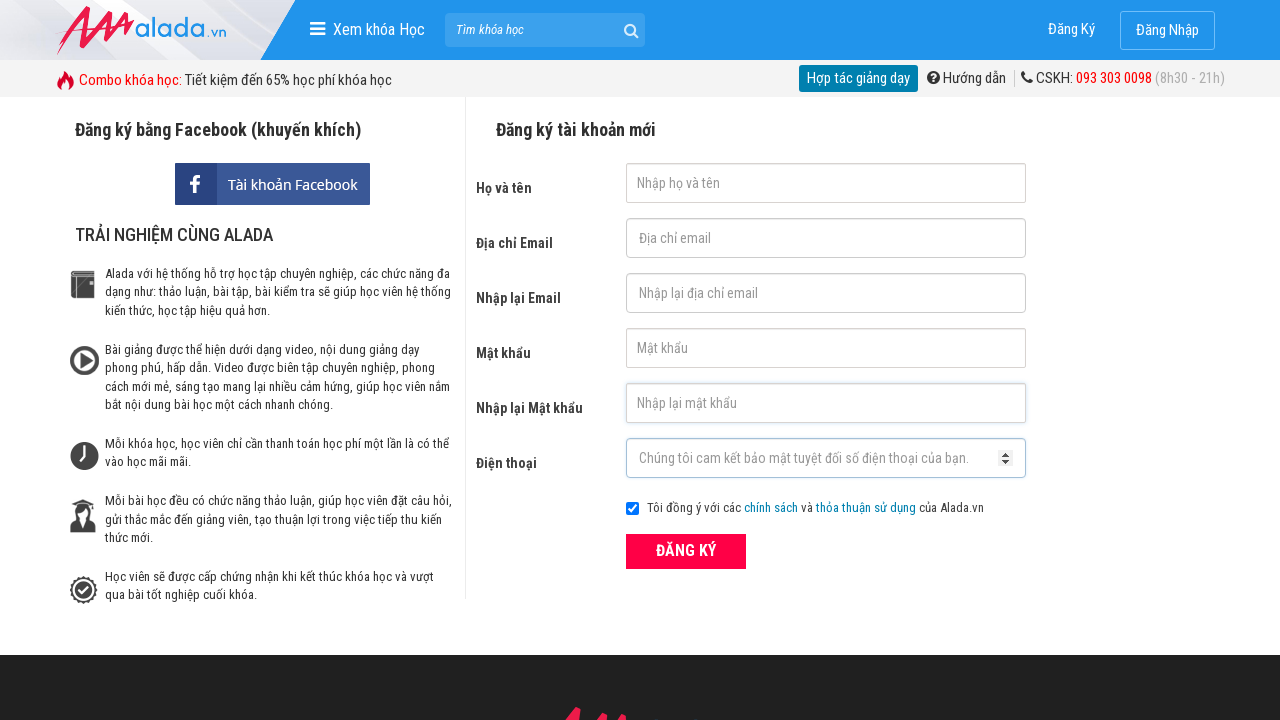

Filled first name with 'Le Thi Hoa' on input#txtFirstname
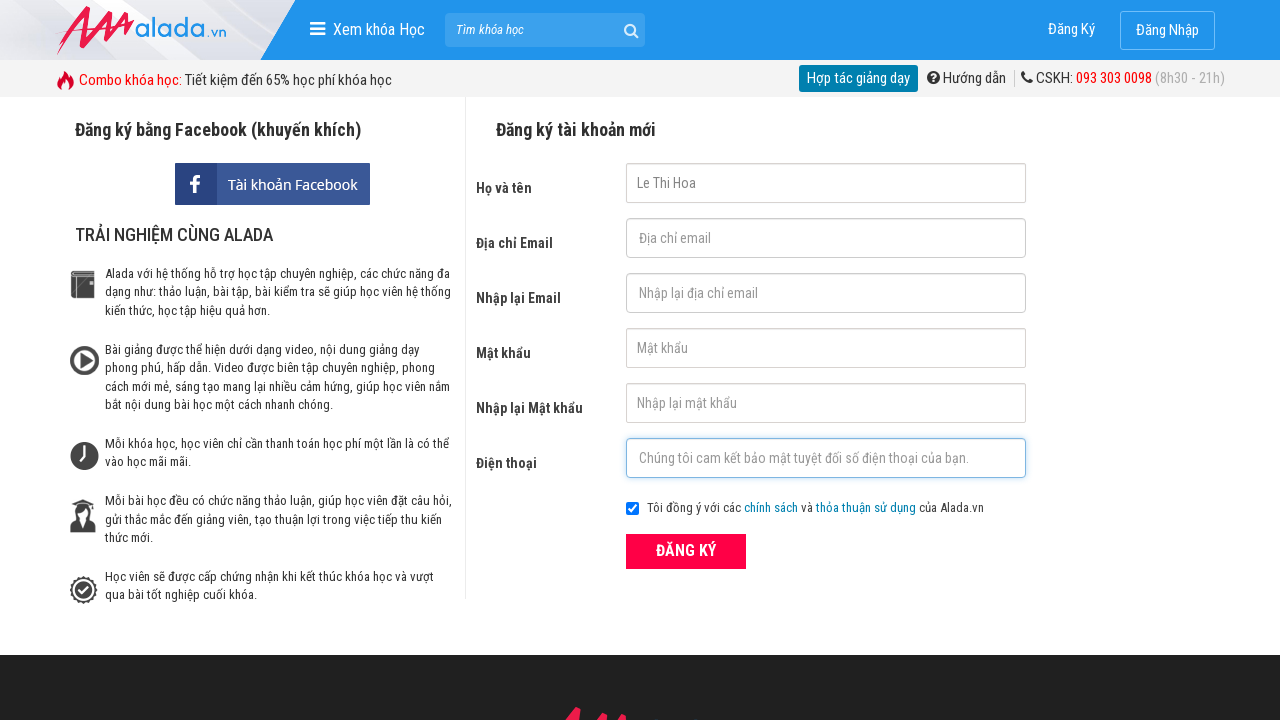

Filled email with 'hoatest@gmail.com' on input#txtEmail
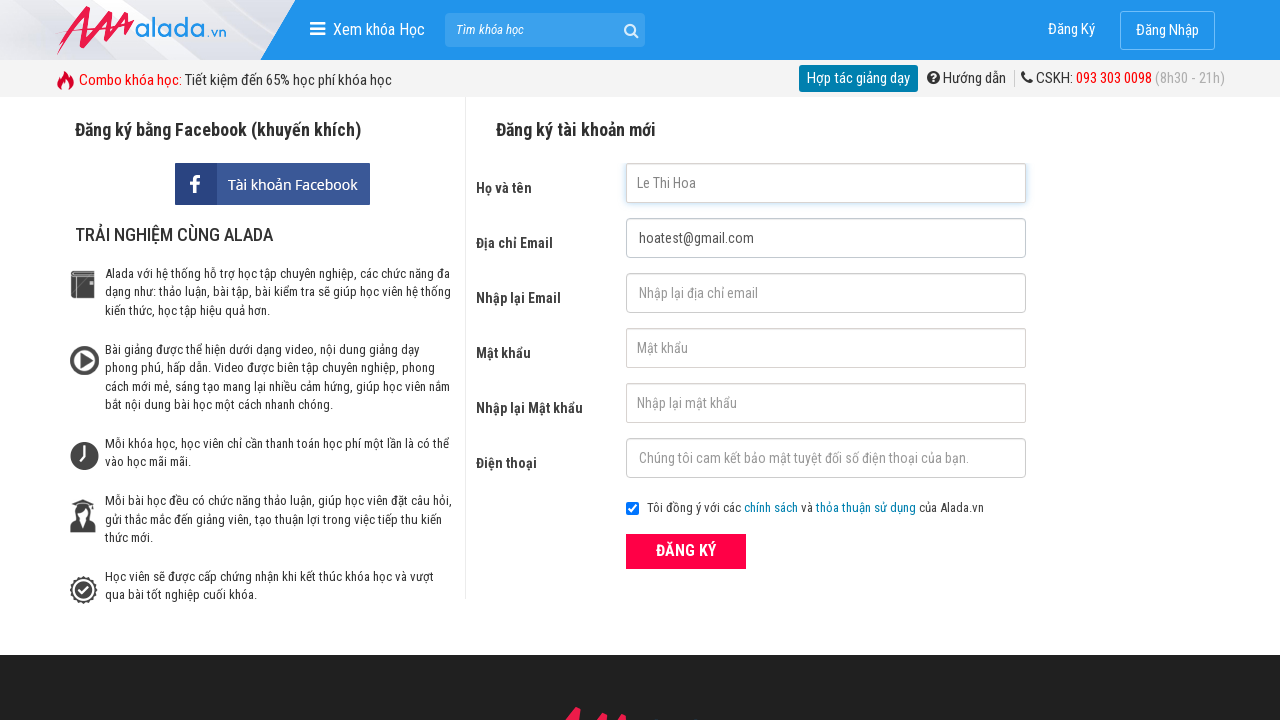

Filled confirm email with 'hoatest@gmail.com' on input#txtCEmail
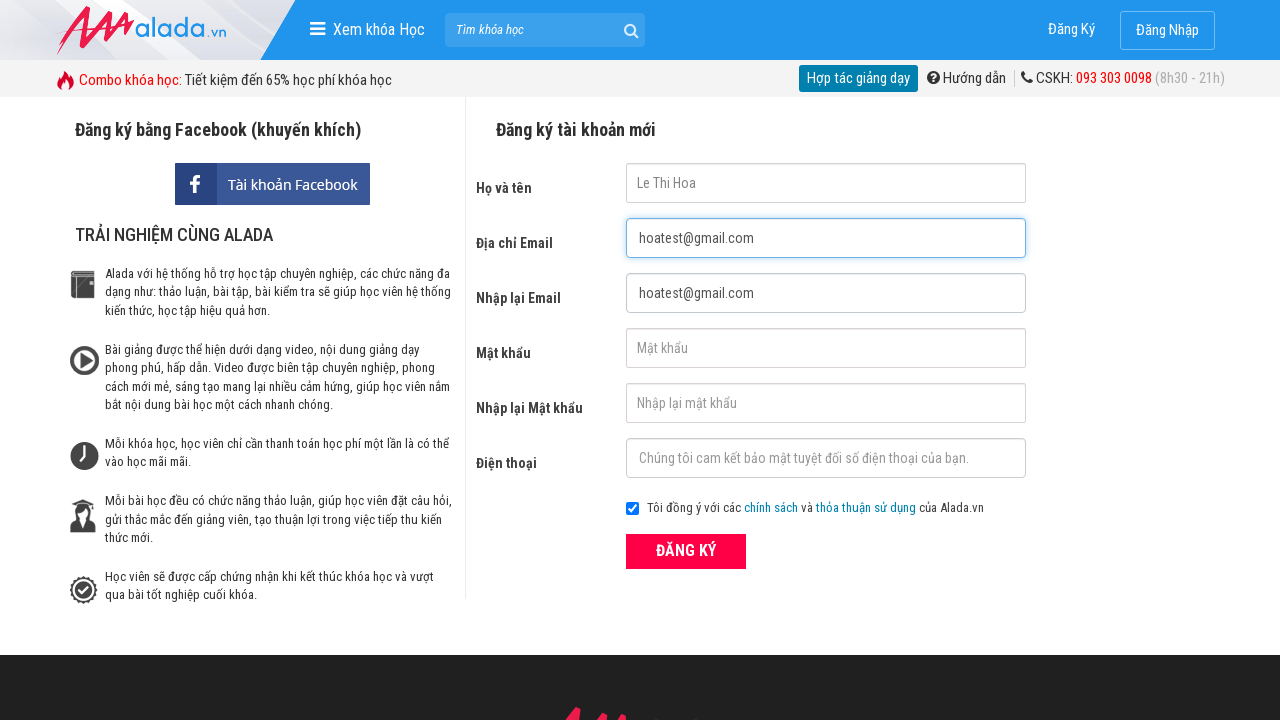

Filled password with 'Ab@12' (5 characters - below 6 character minimum) on input#txtPassword
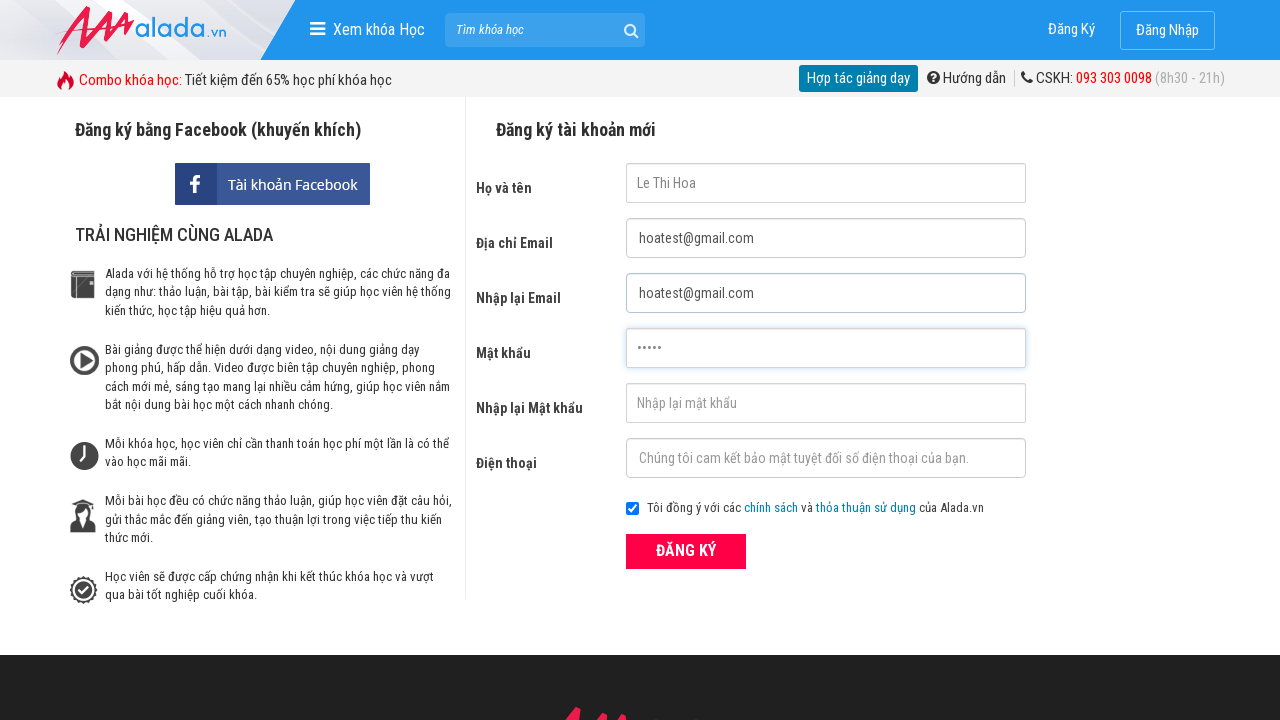

Filled confirm password with 'Ab@12' on input#txtCPassword
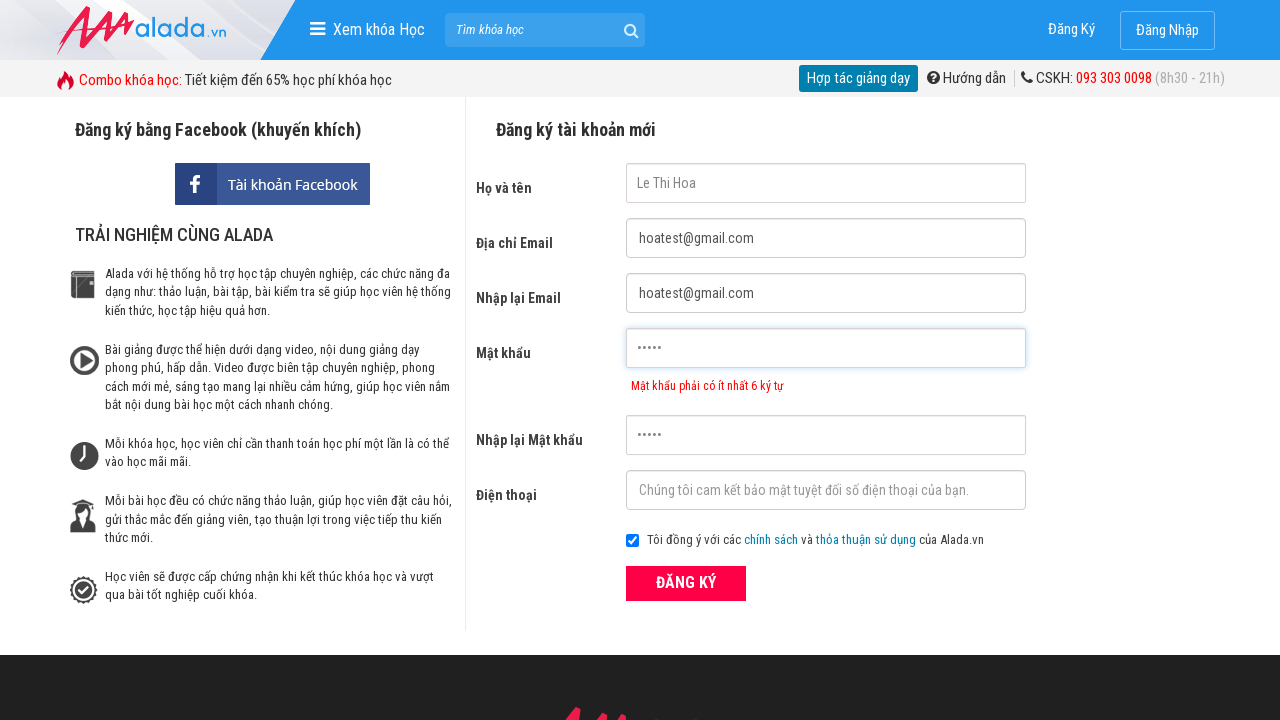

Filled phone with '0987654321' on input#txtPhone
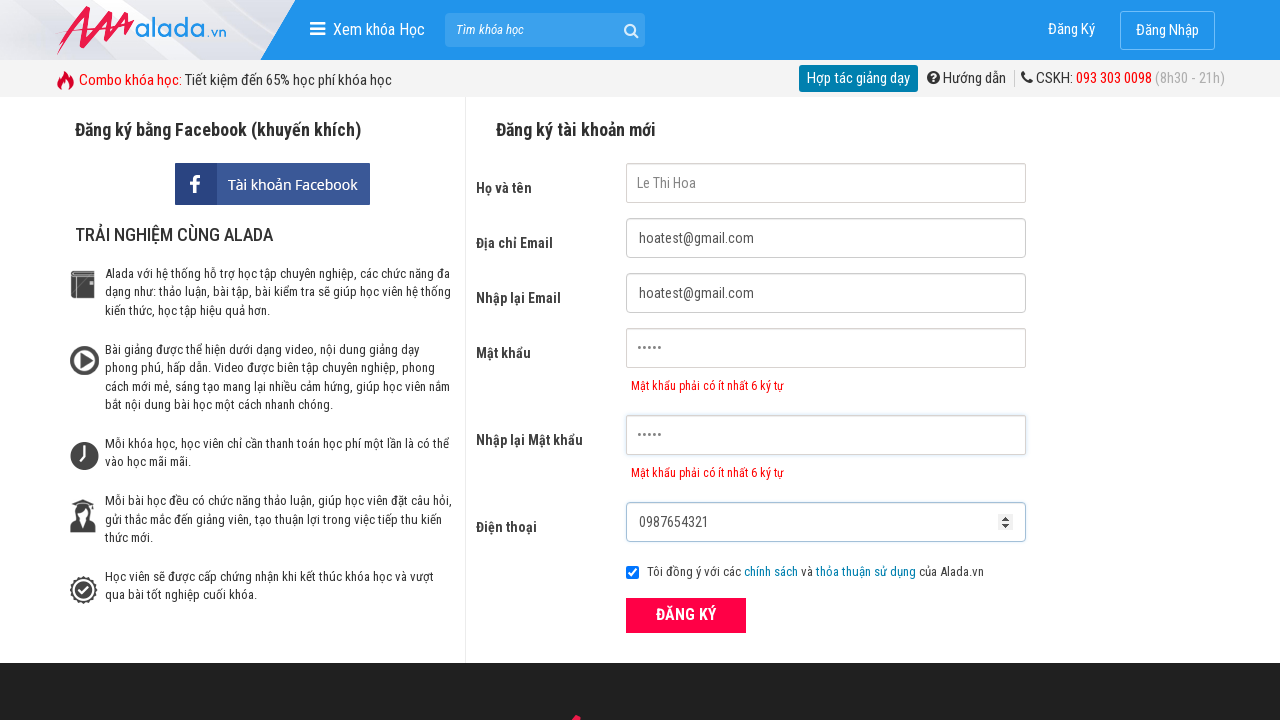

Clicked submit button to submit registration form at (686, 615) on button[type='submit']
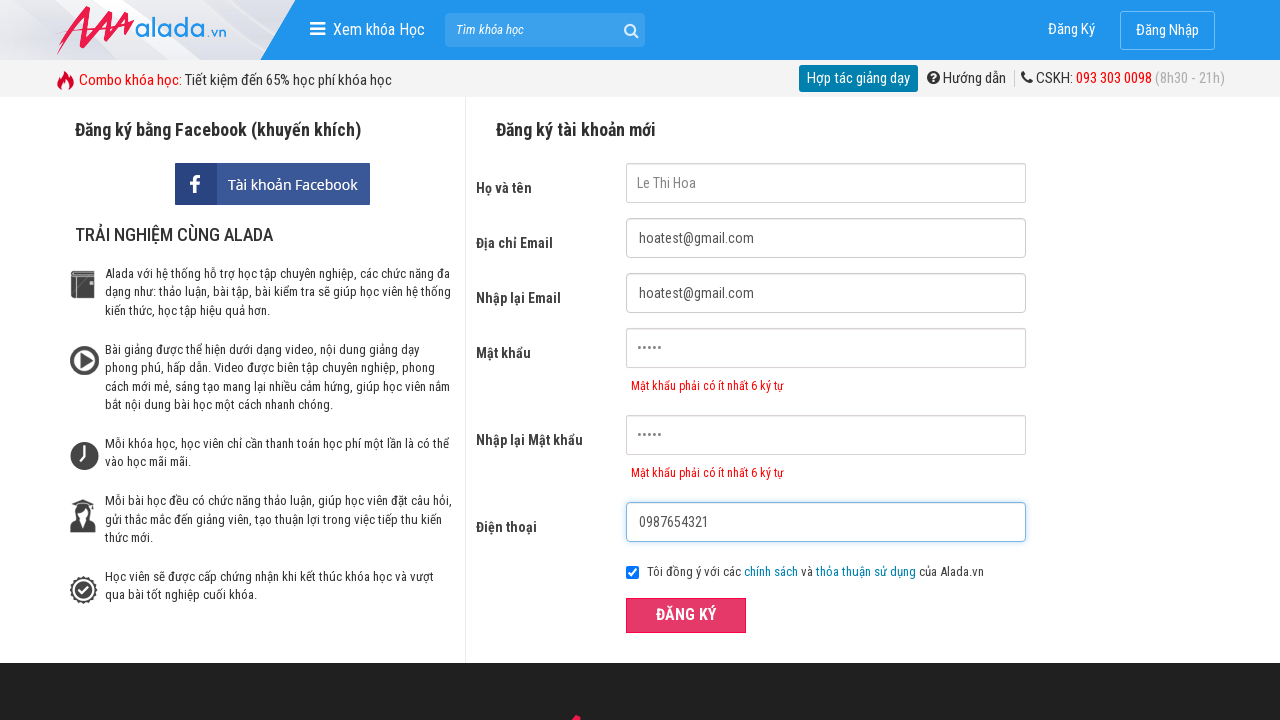

Password error message appeared
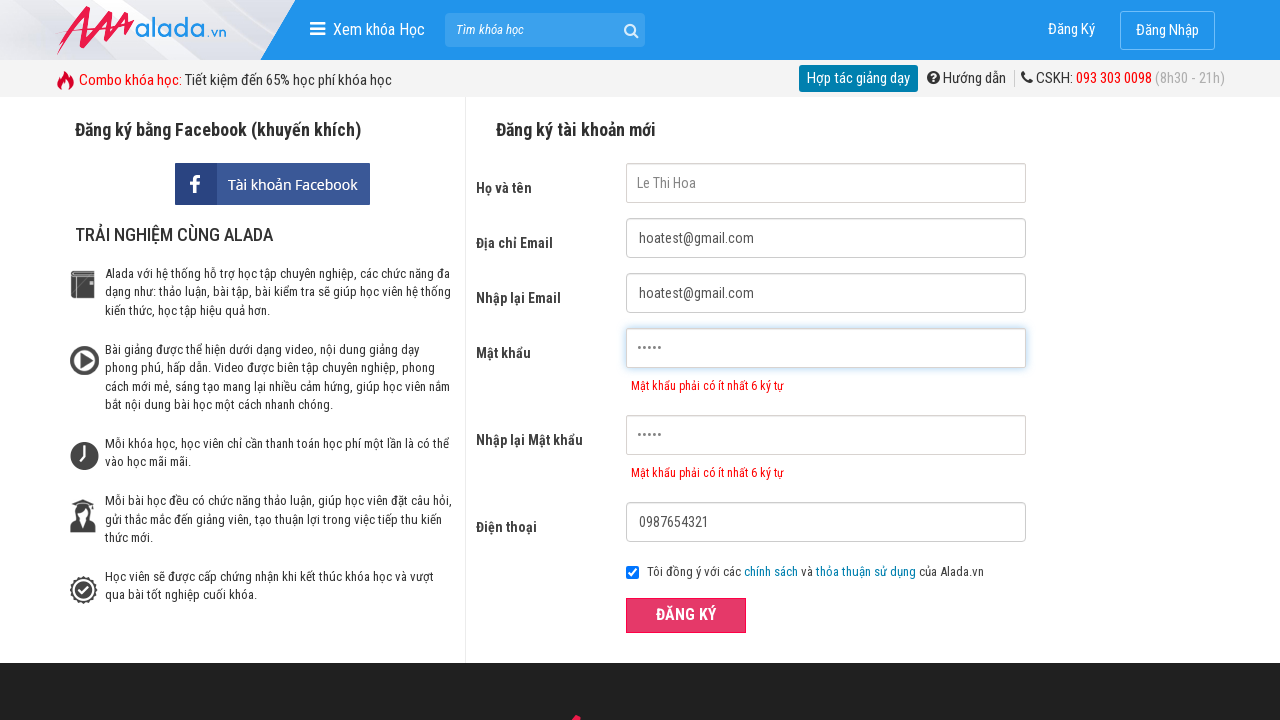

Confirm password error message appeared
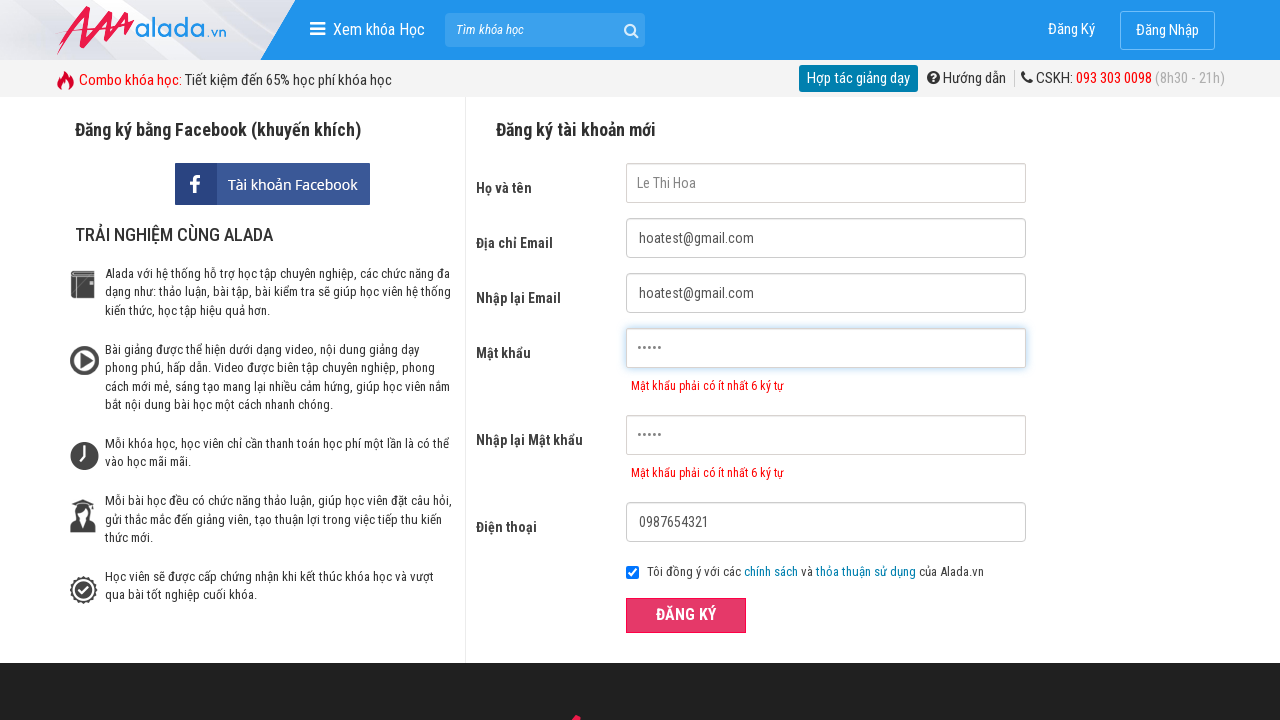

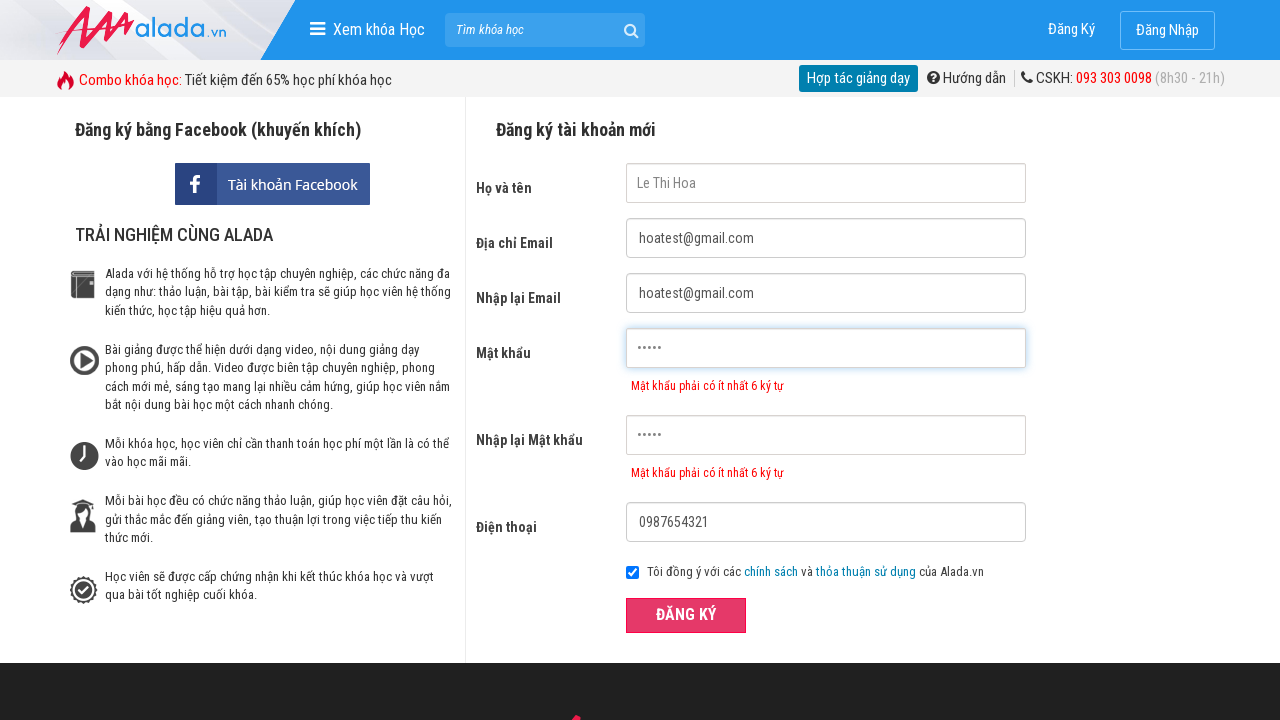